Simple smoke test that navigates to GitHub homepage and verifies the page loads by checking for the page title

Starting URL: https://github.com

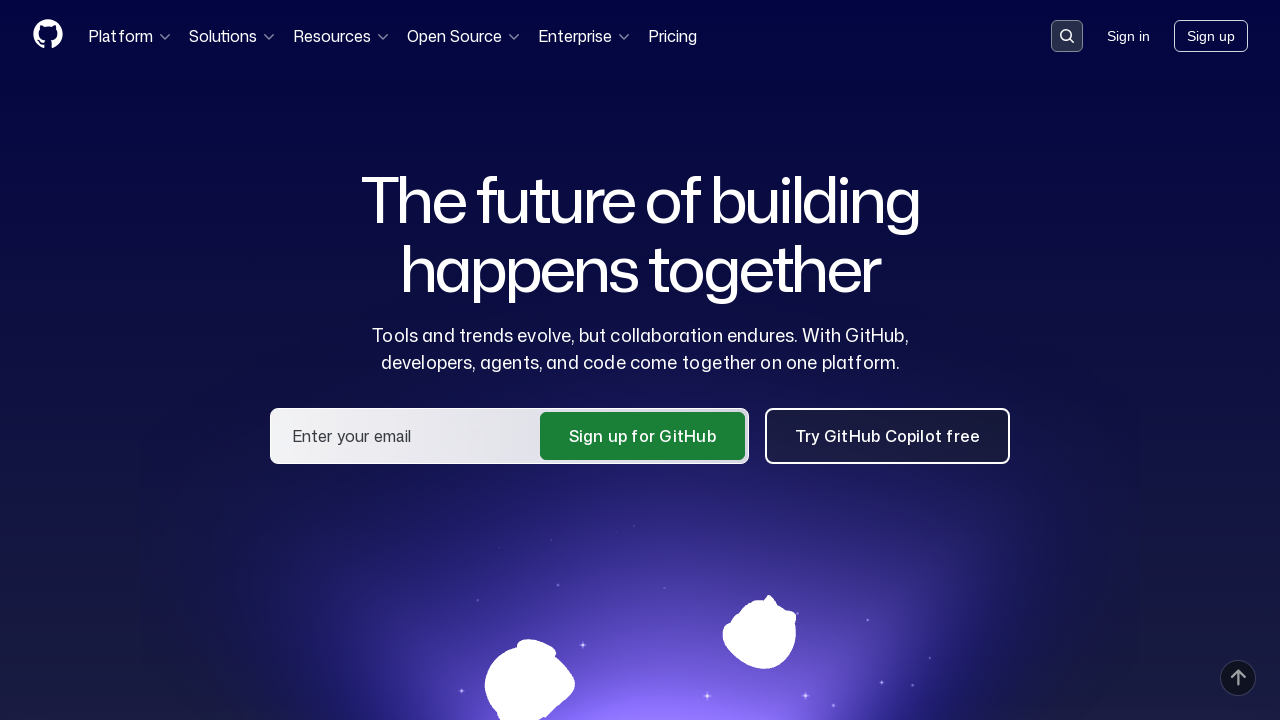

Navigated to GitHub homepage at https://github.com
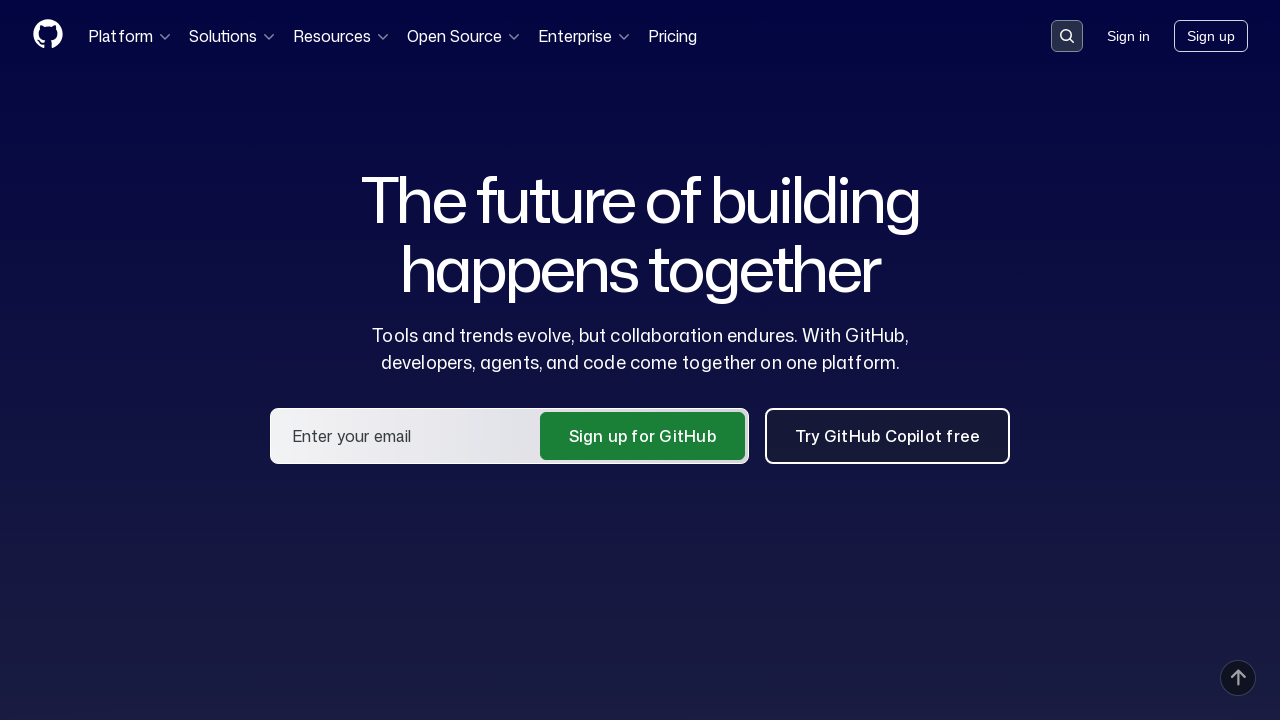

Page reached domcontentloaded state
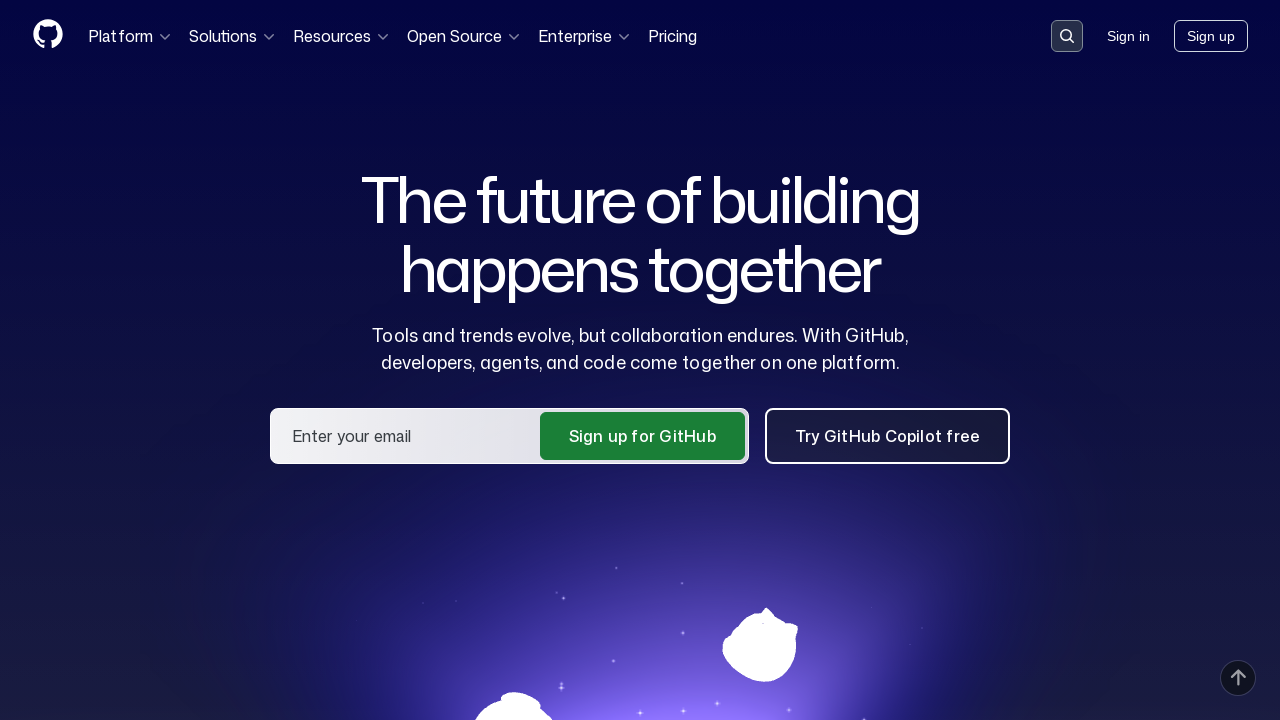

Retrieved page title: GitHub · Change is constant. GitHub keeps you ahead. · GitHub
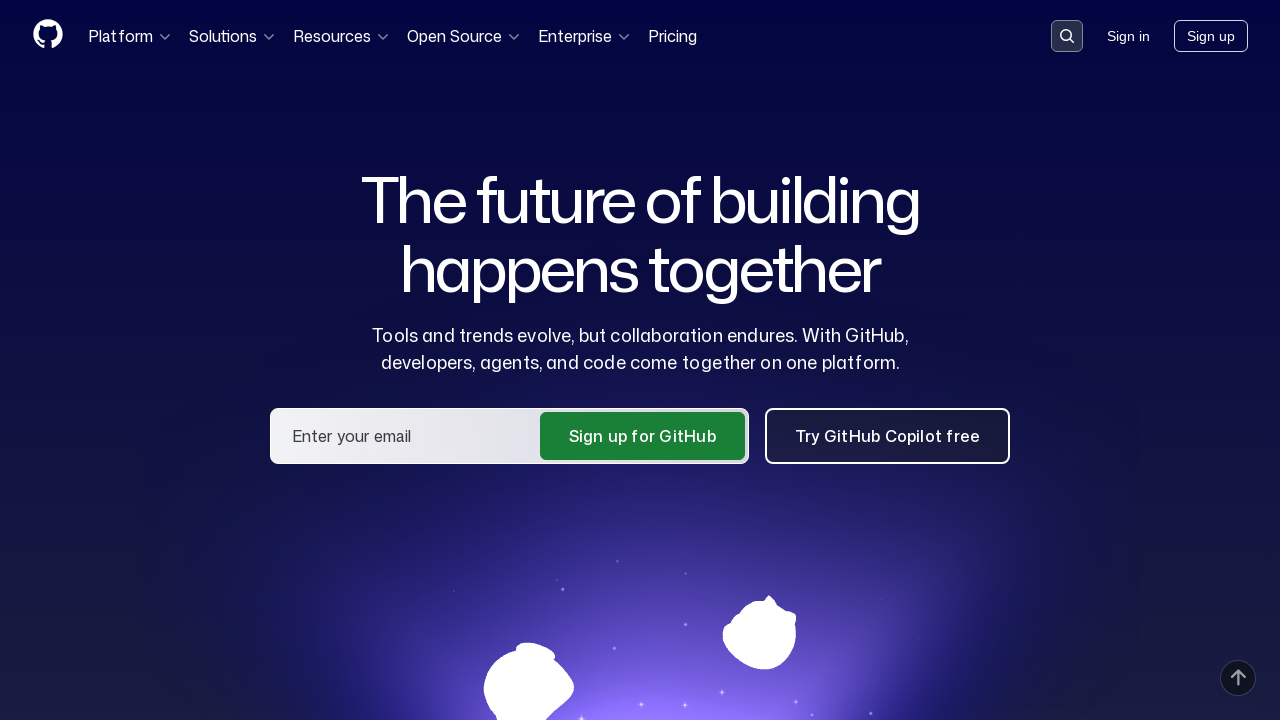

Verified page title contains 'GitHub'
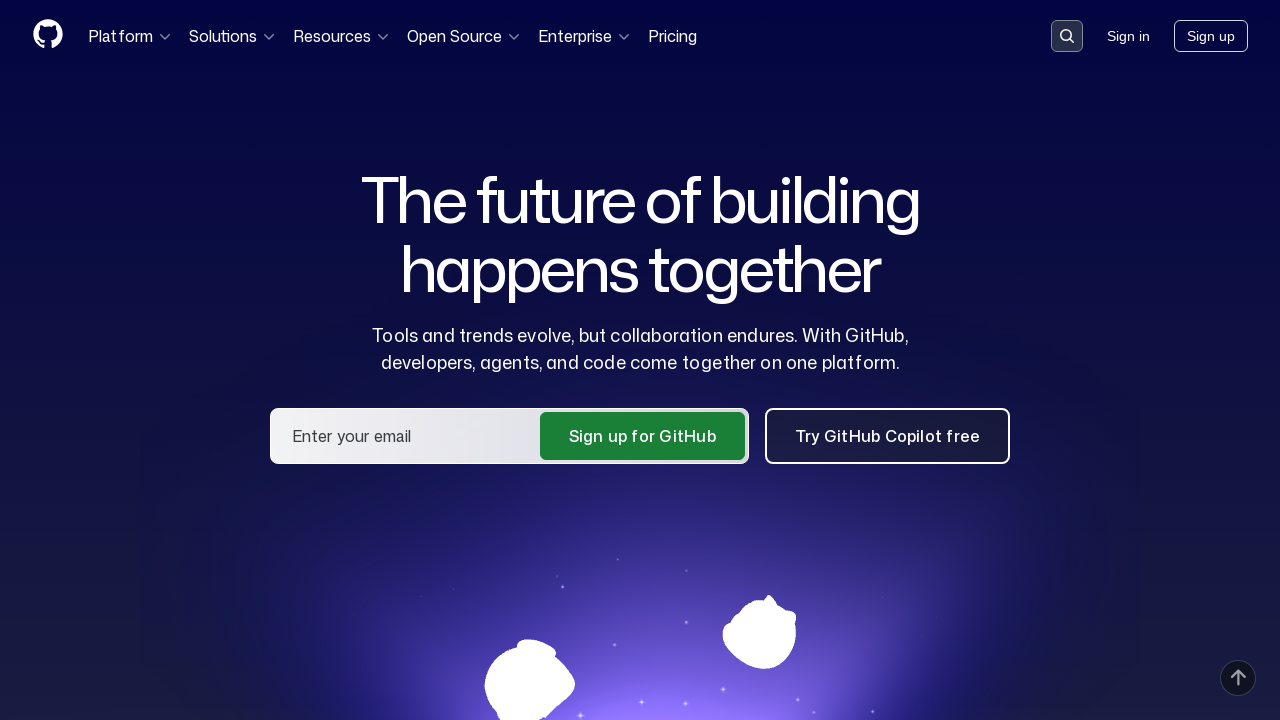

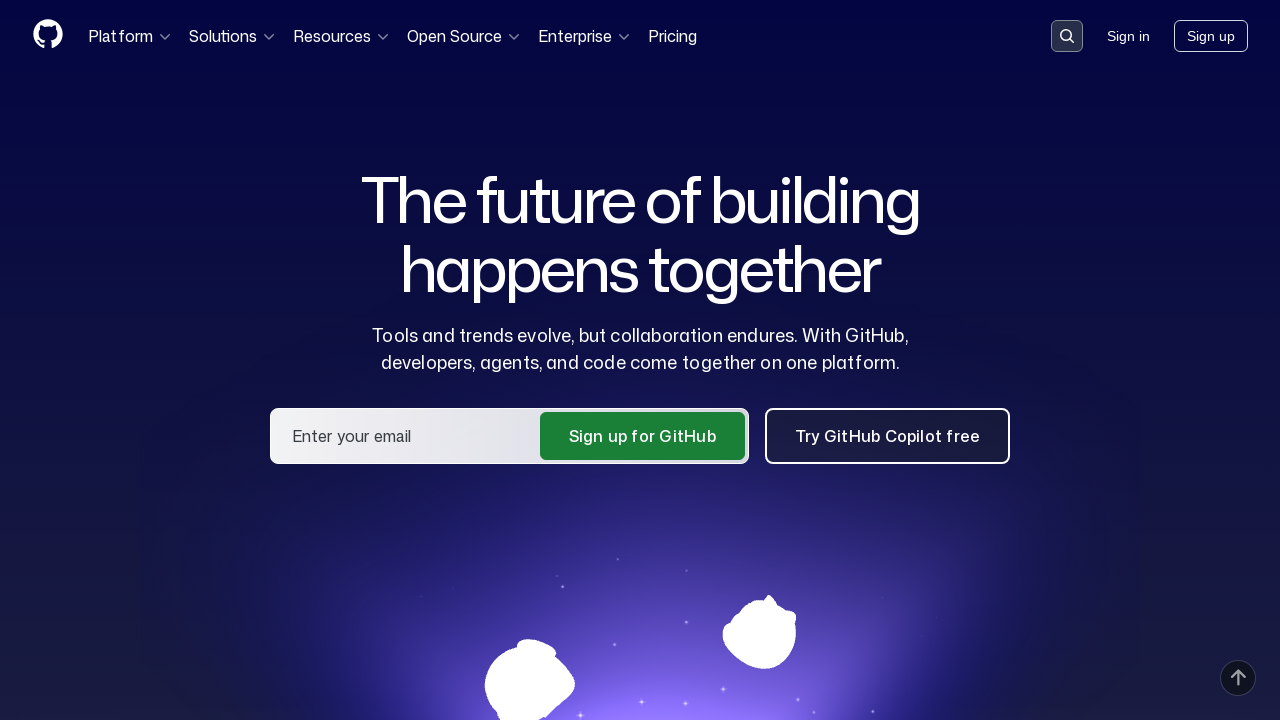